Tests text field input by filling a name field and verifying the value was entered correctly

Starting URL: http://antoniotrindade.com.br/treinoautomacao/elementsweb.html

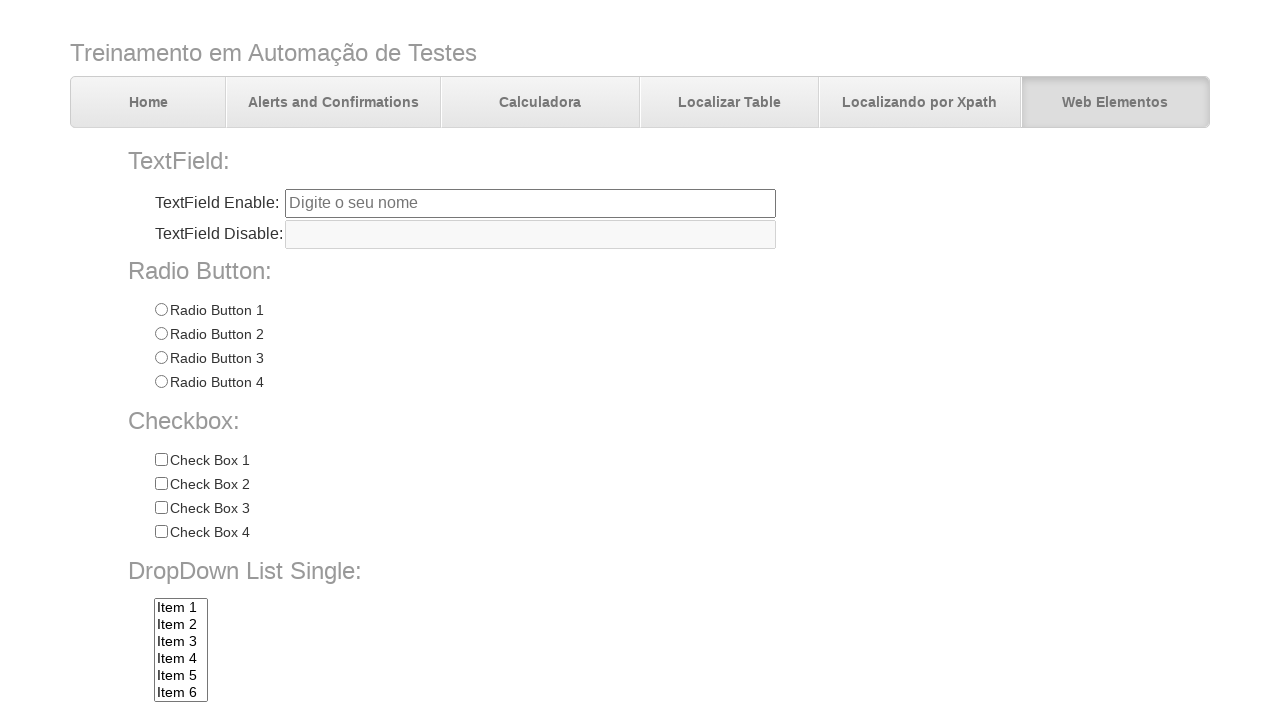

Filled name field with 'Antônio' on input[name='txtbox1']
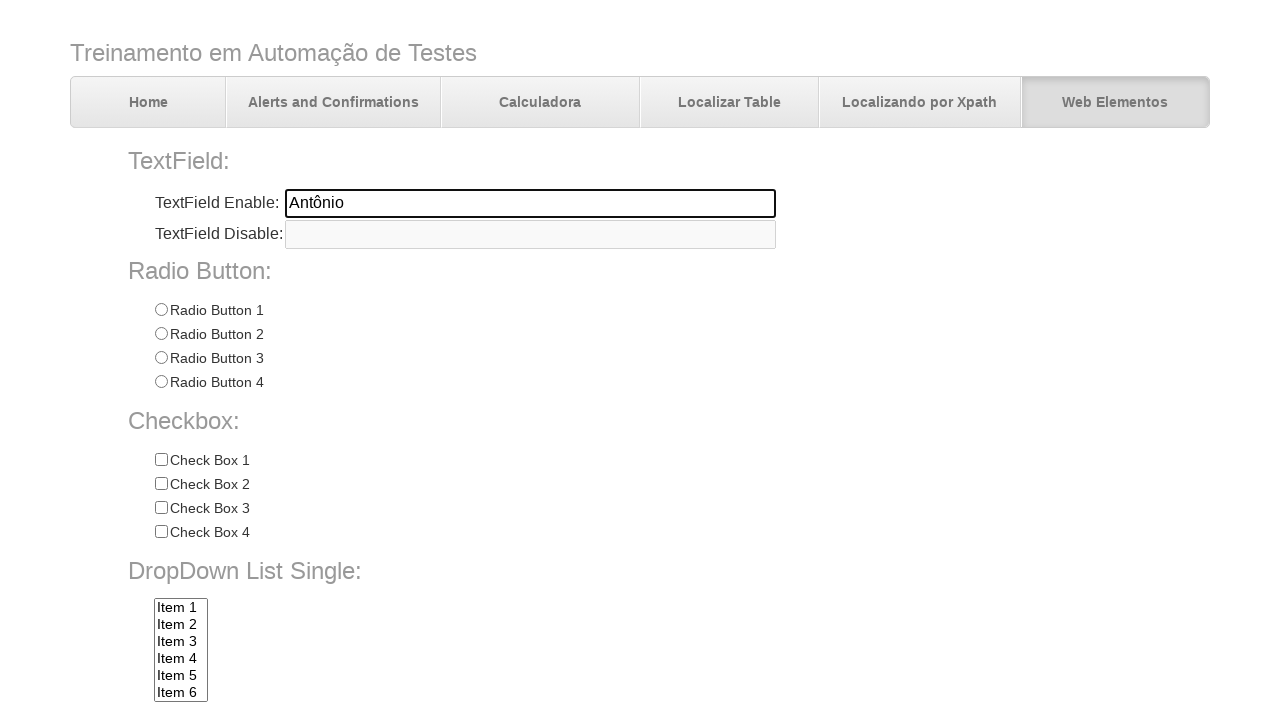

Verified that name field contains 'Antônio'
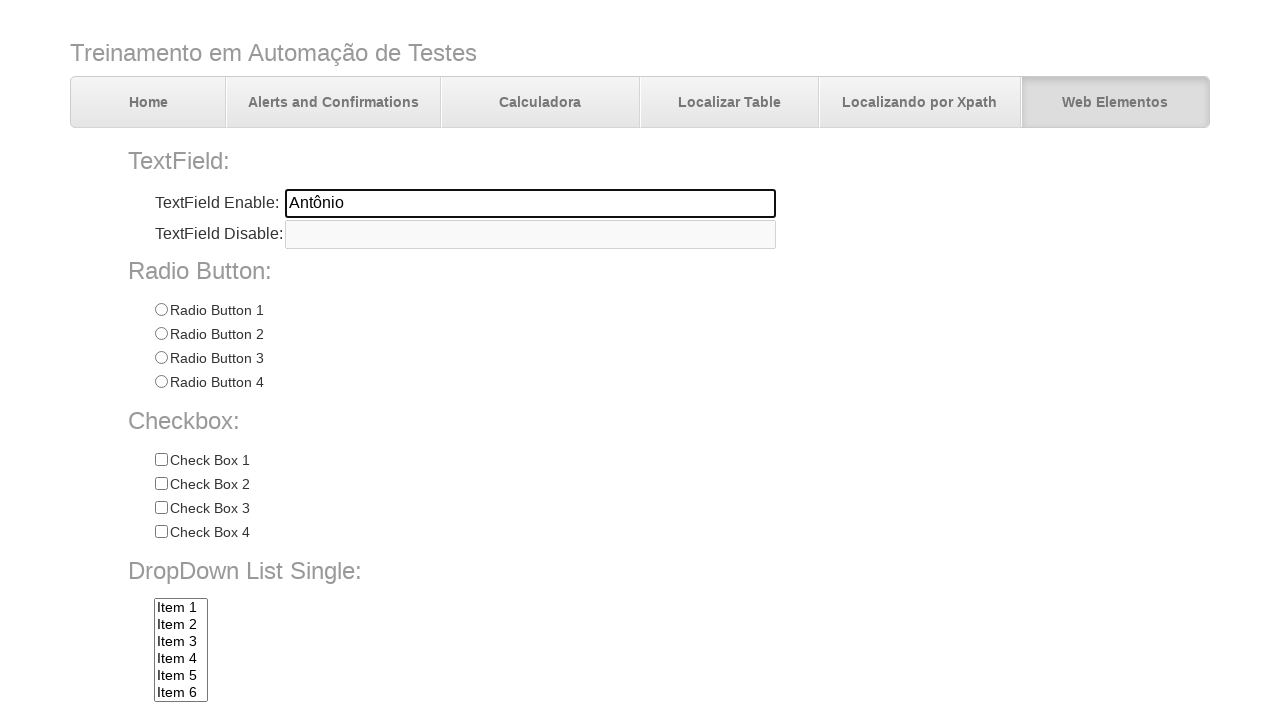

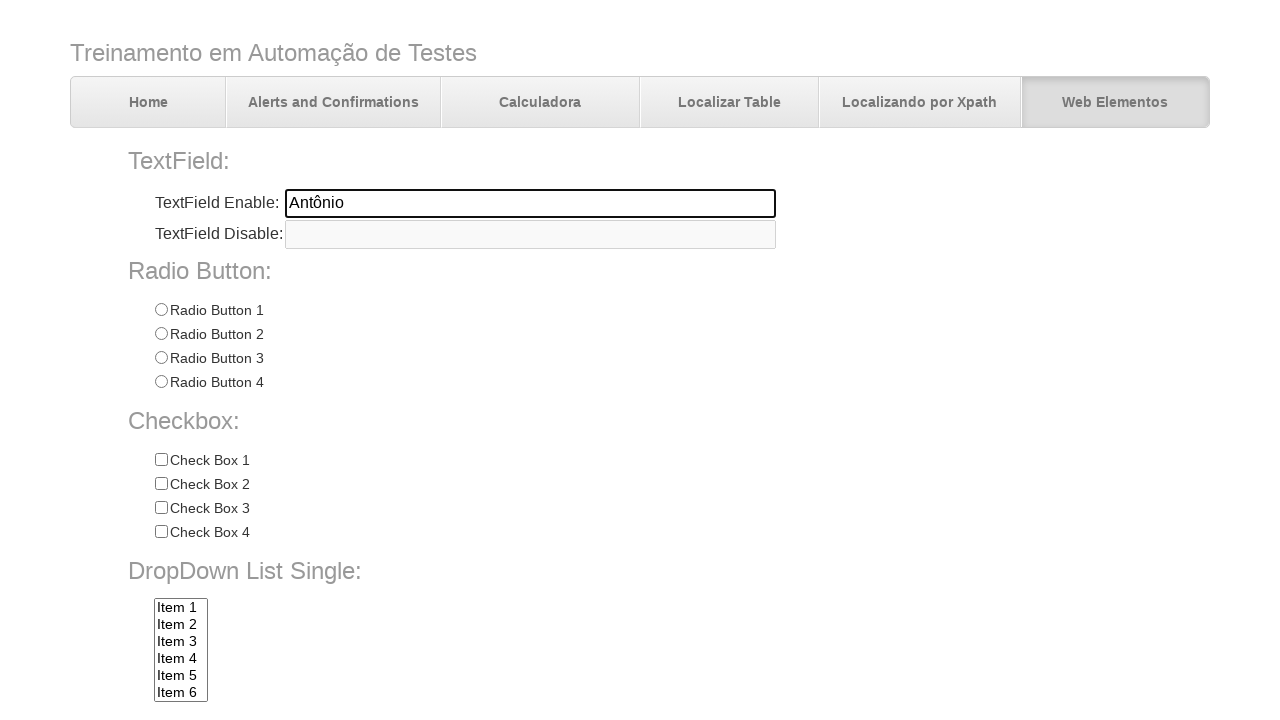